Tests the forgot password navigation by clicking the 'Forgot your password' link and verifying the reset password page loads

Starting URL: https://opensource-demo.orangehrmlive.com/

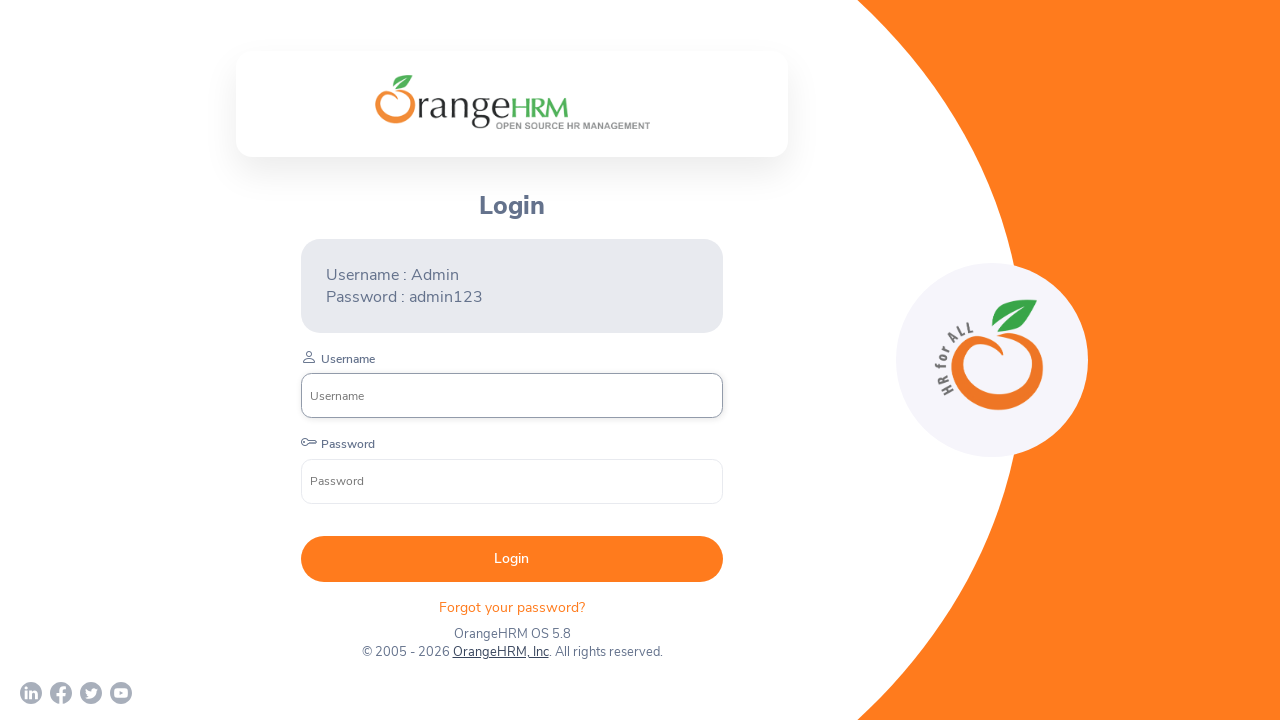

Clicked 'Forgot your password' link at (512, 607) on xpath=//p[text()='Forgot your password? ']
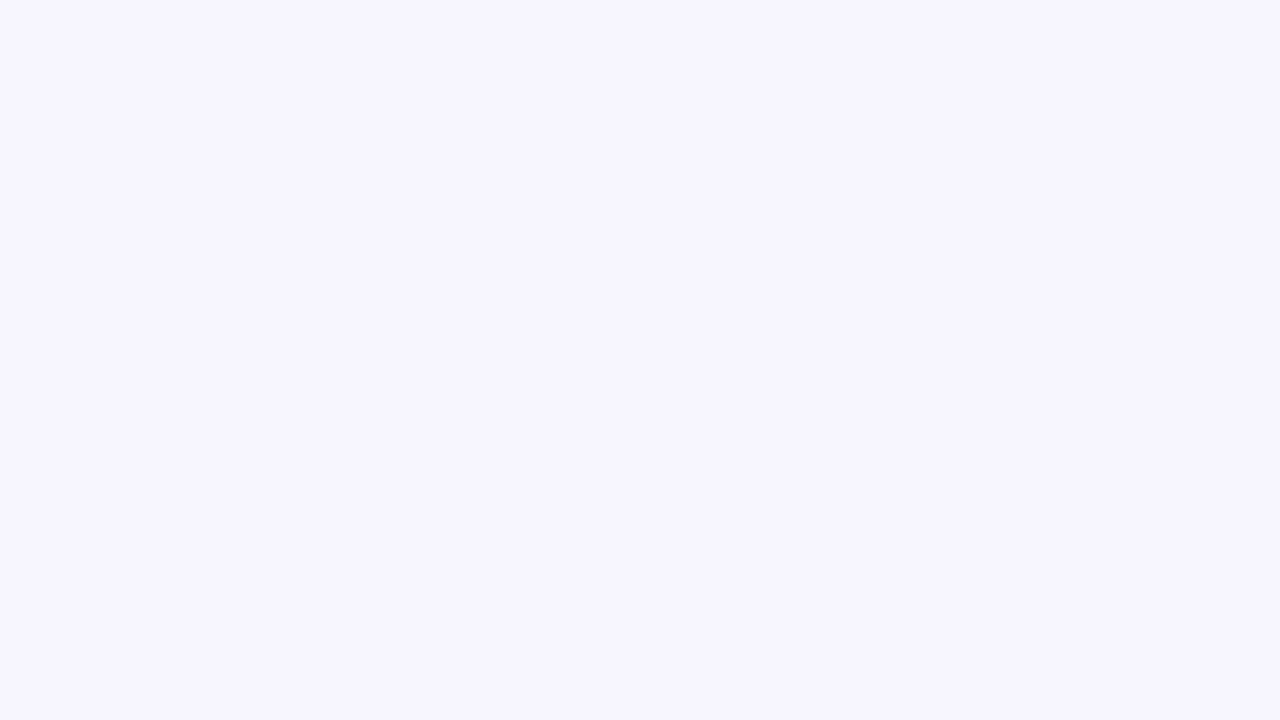

Reset Password page loaded successfully
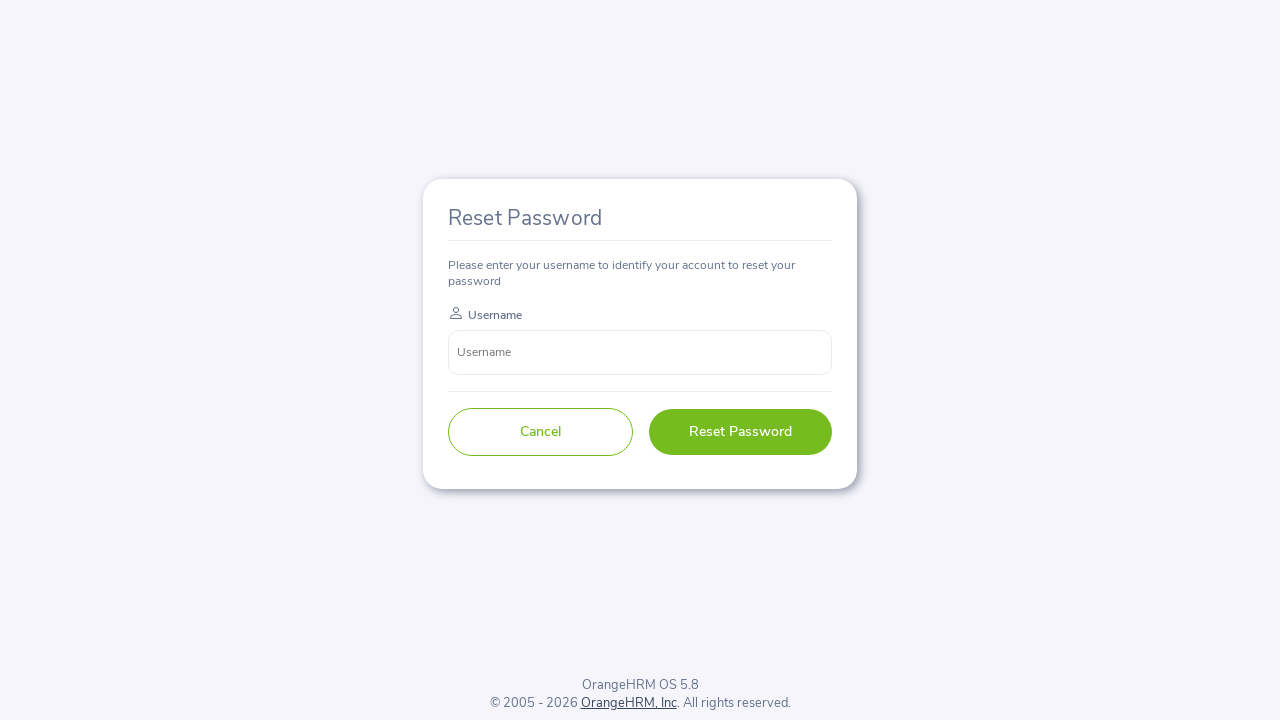

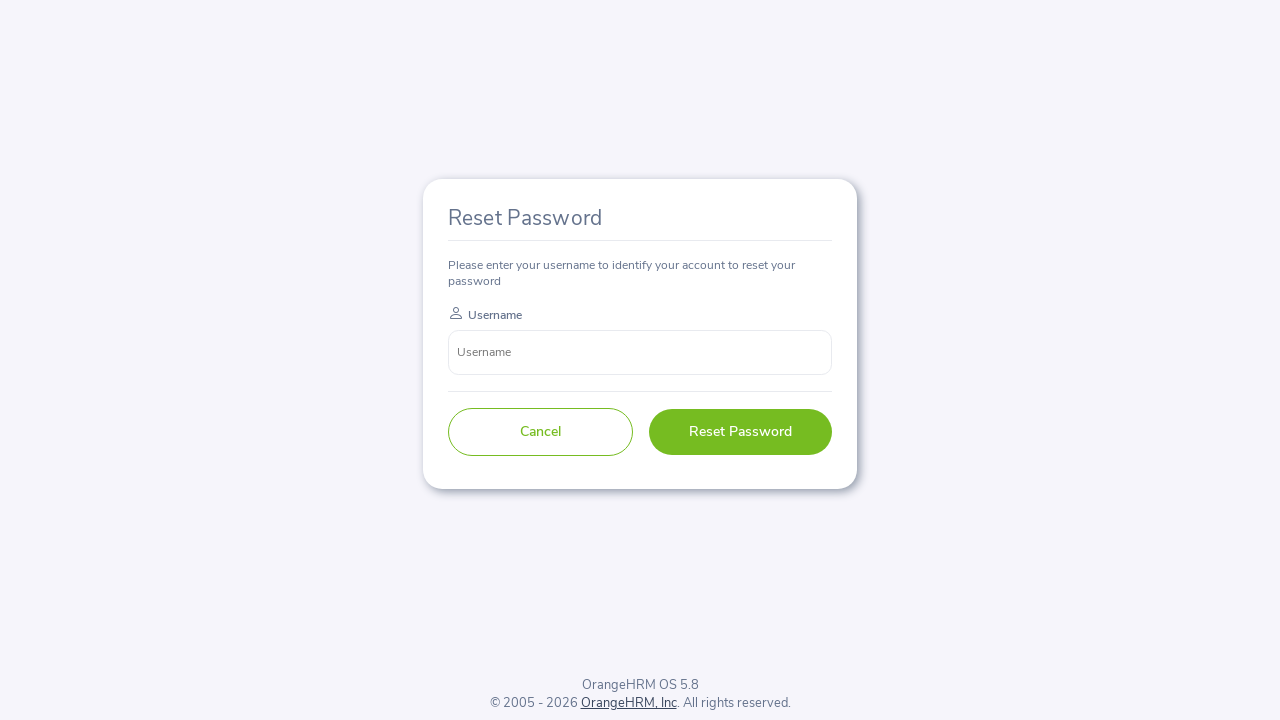